Tests the Italian startup registry search functionality by opening advanced filters, selecting region filters, performing a search, and navigating through paginated results.

Starting URL: https://startup.registroimprese.it/isin/home

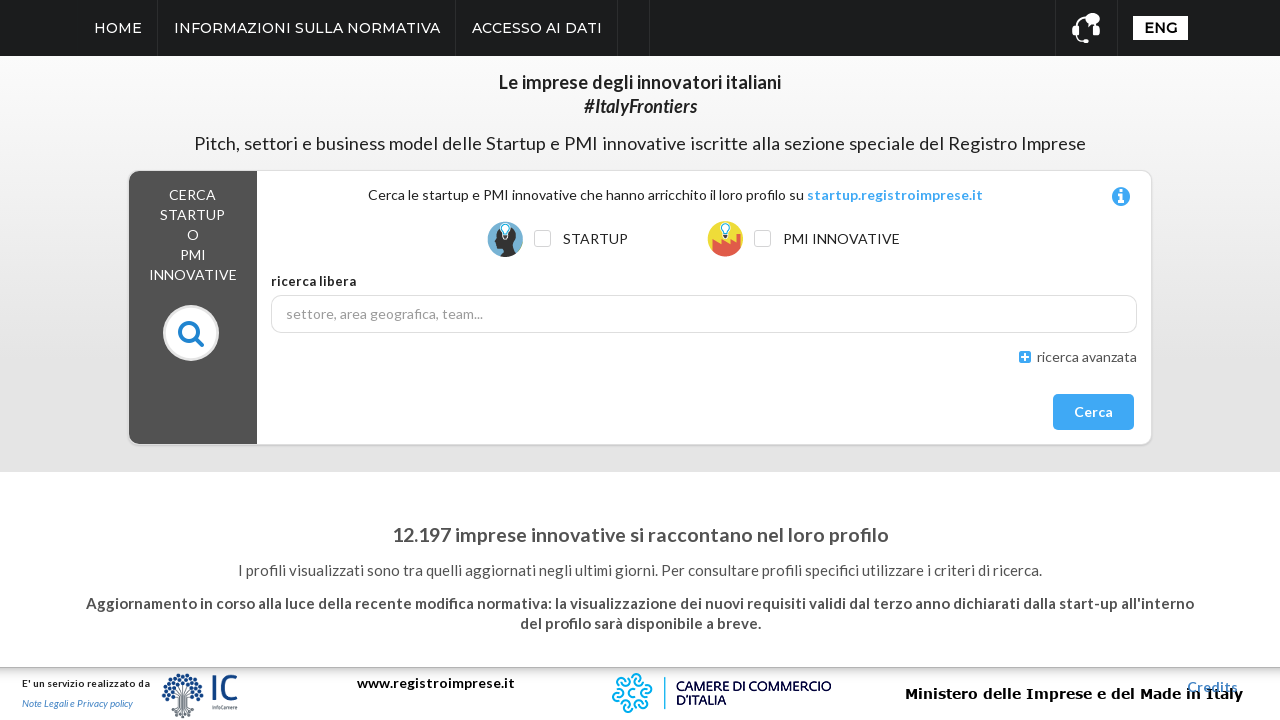

Advanced filter link selector found
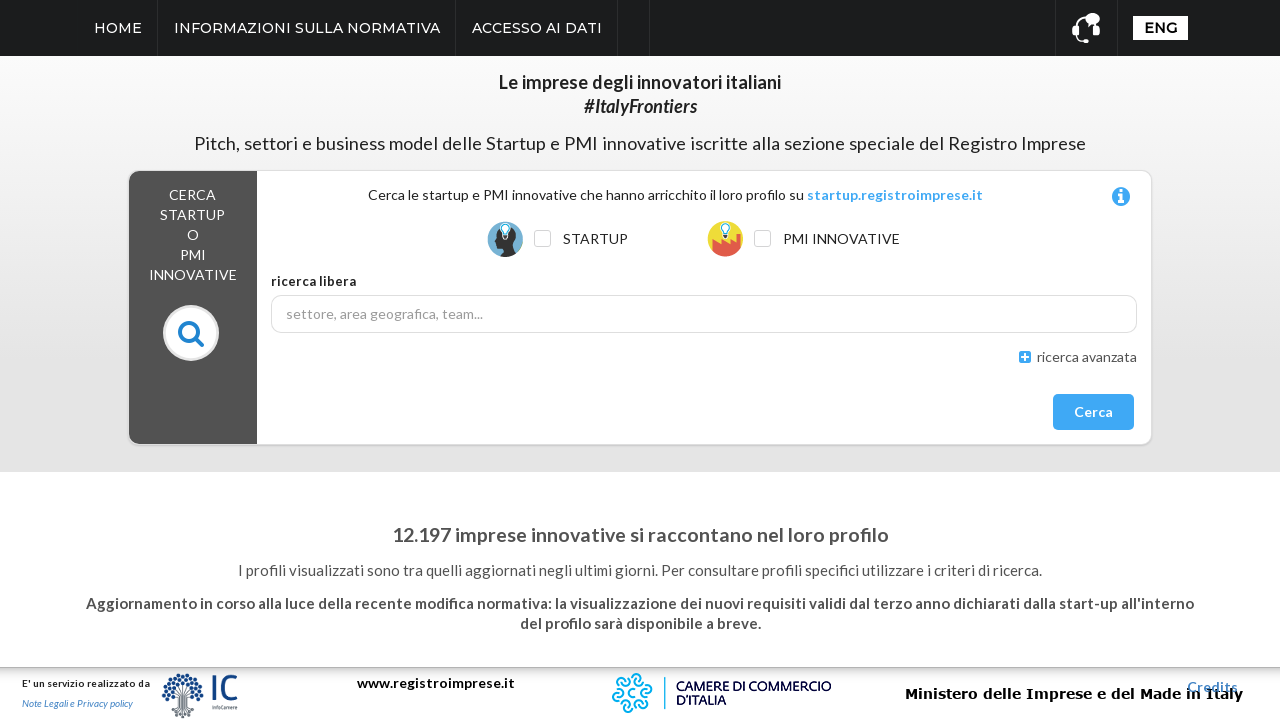

Clicked on advanced filter link at (1087, 357) on #filtroAvanzatoLnk
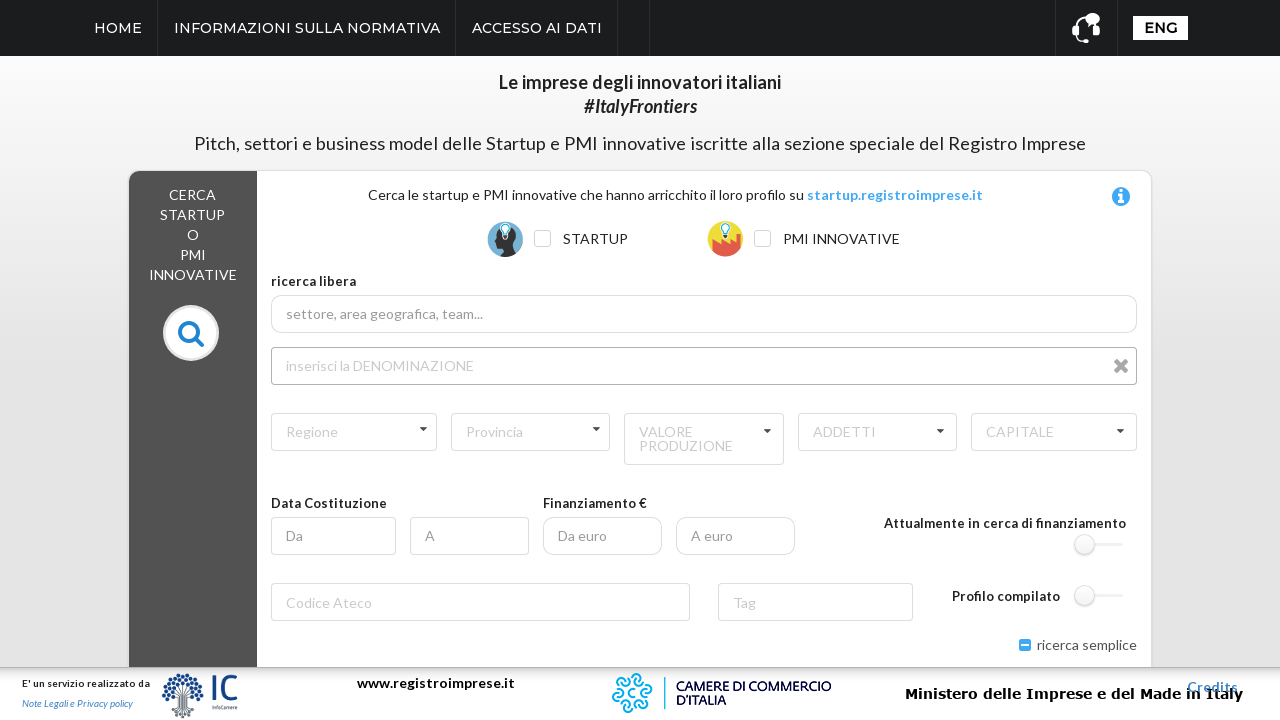

Region dropdown selector found
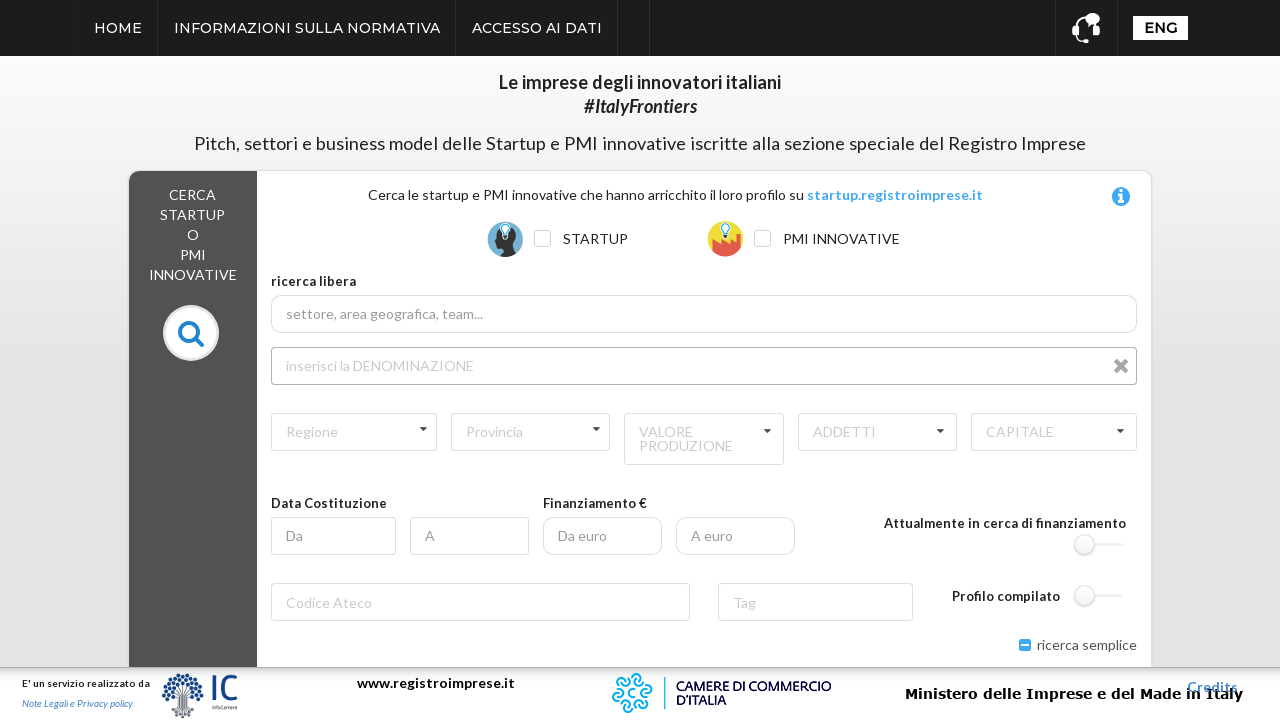

Clicked on region dropdown to open it at (354, 432) on #valueRegione
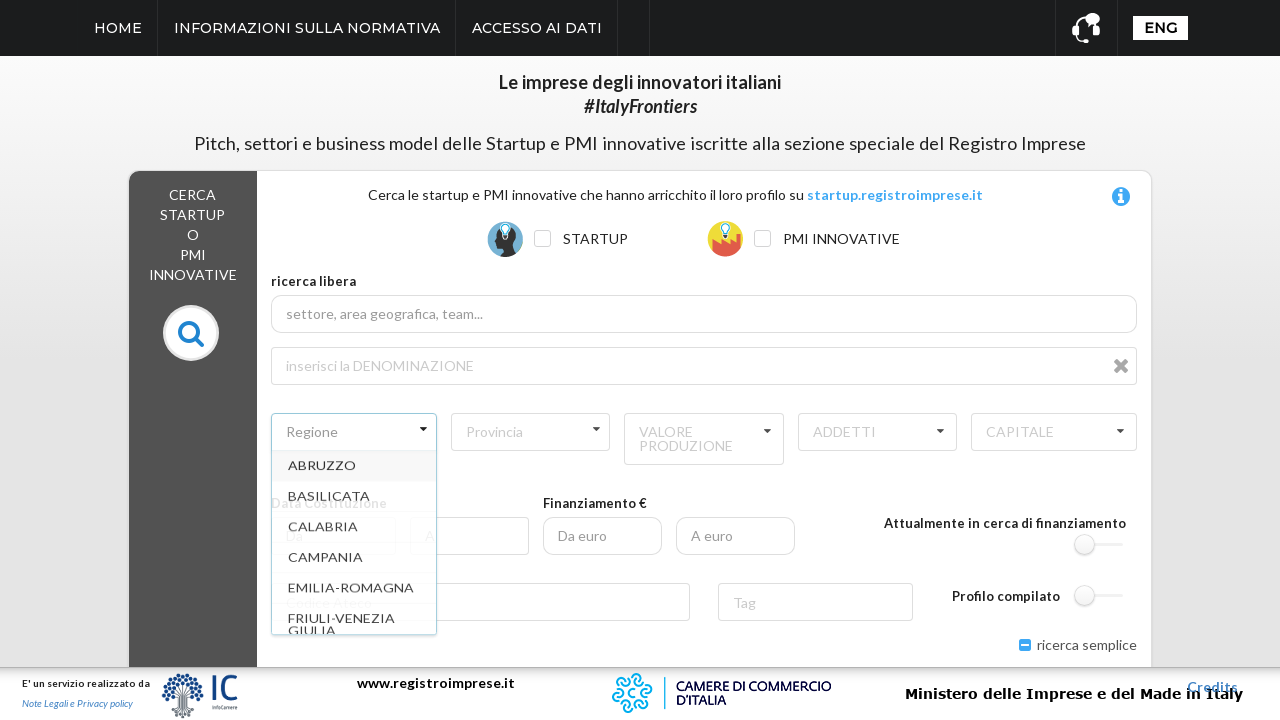

Region dropdown menu appeared
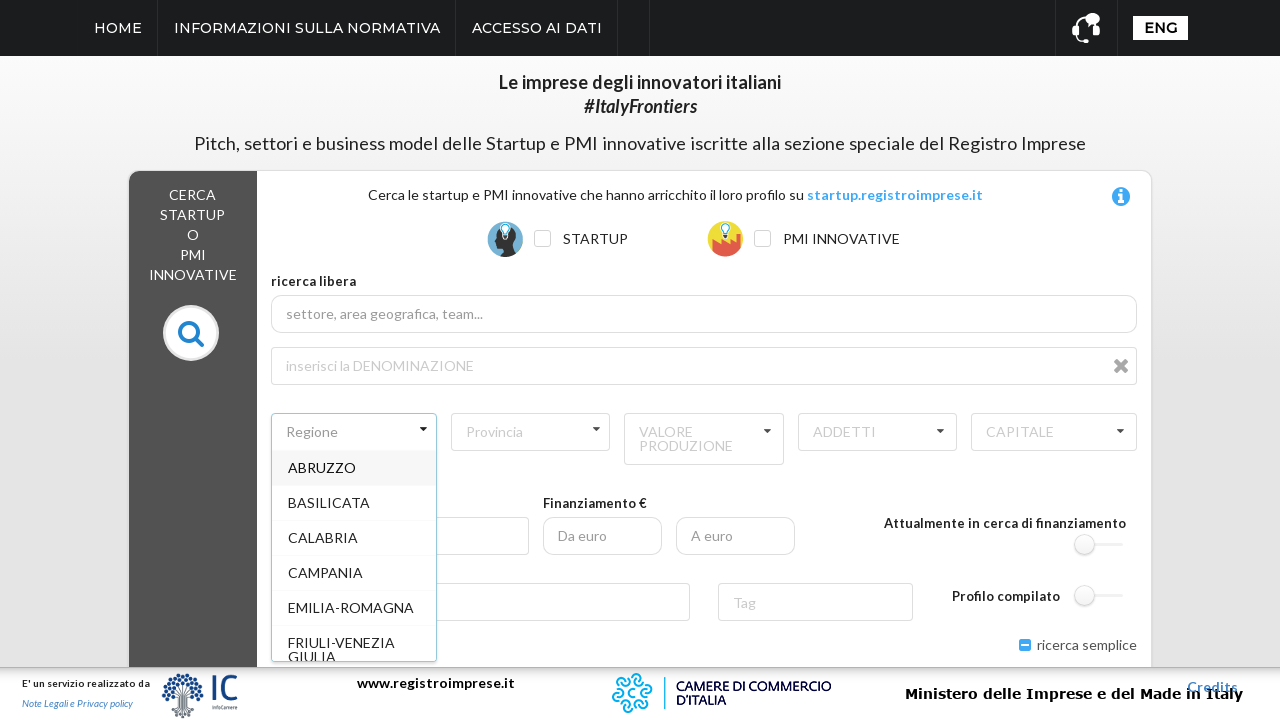

Selected first region option from dropdown at (322, 467) on div.menu.transition.visible div.item span >> nth=0
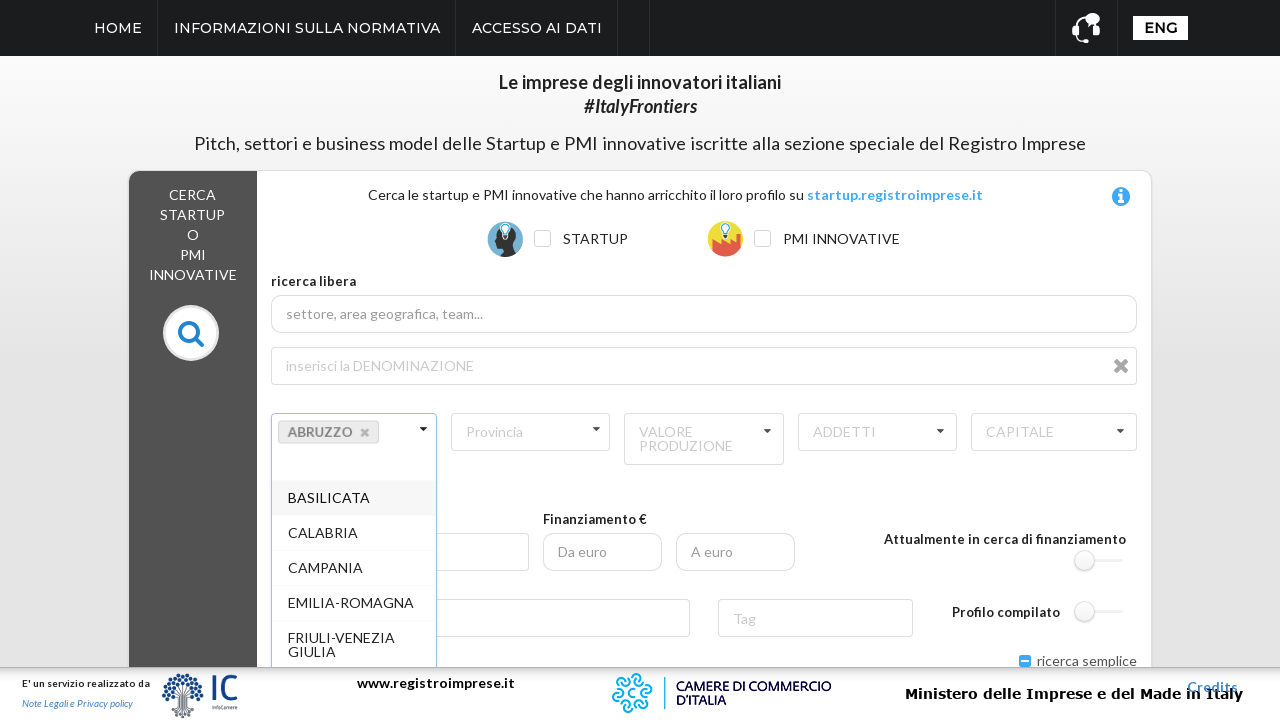

Search button selector found
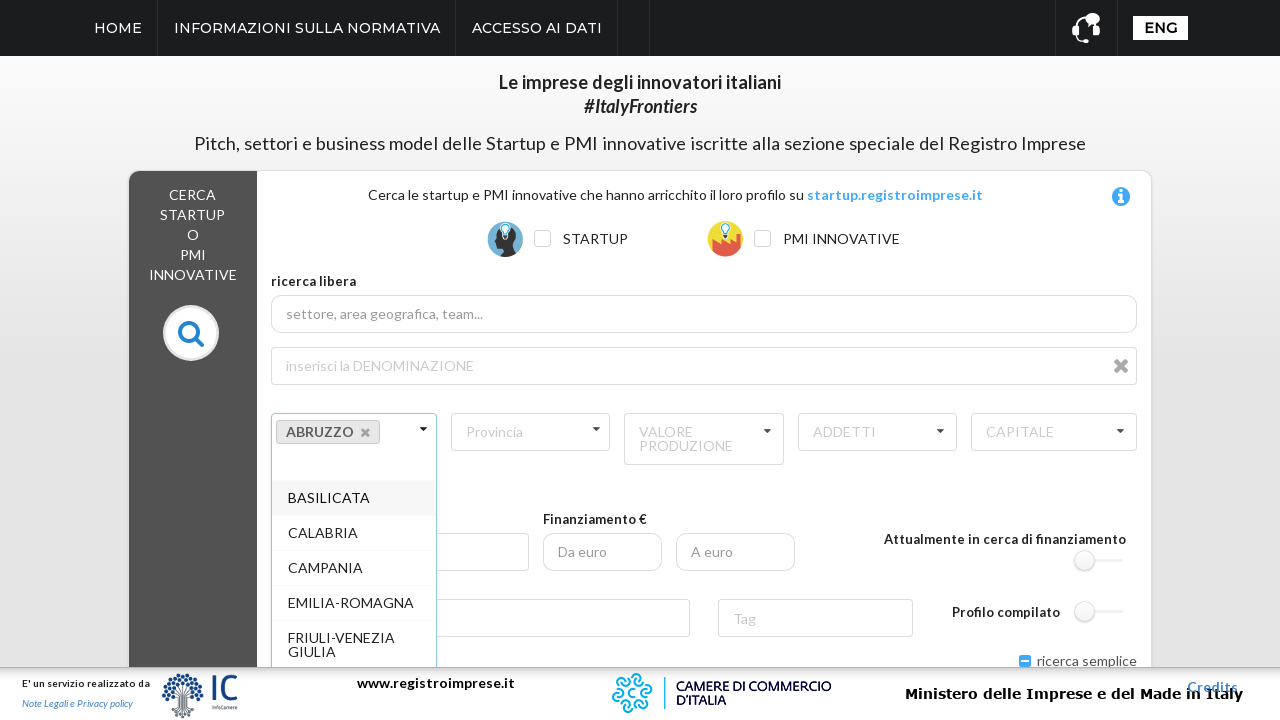

Clicked search button to execute startup registry search at (1093, 361) on .searchBtnVetrina
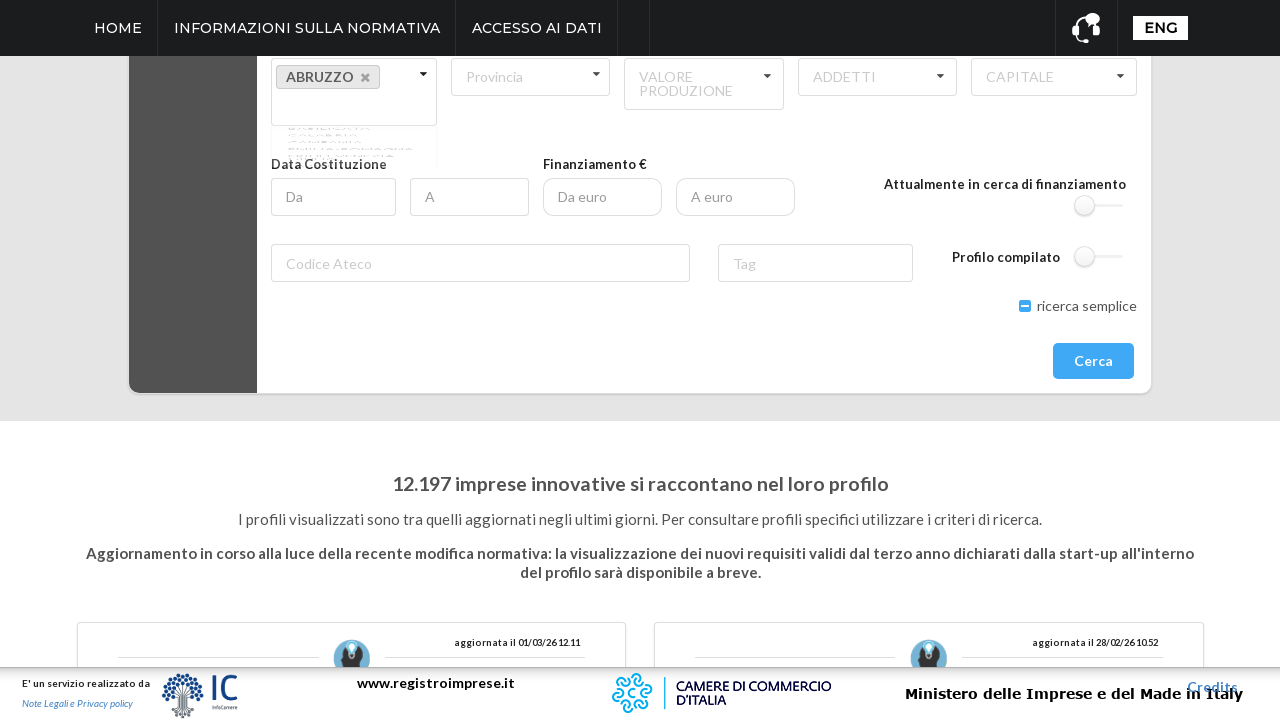

Search results loaded successfully
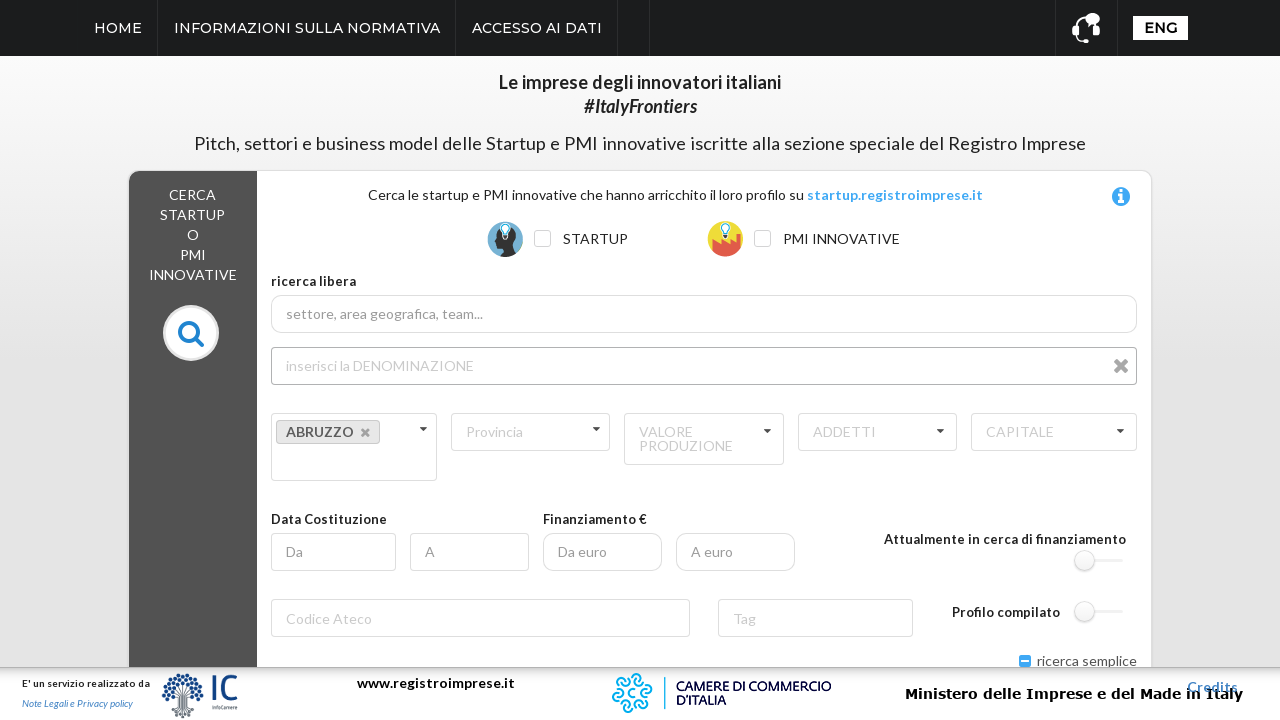

First discover button selector found
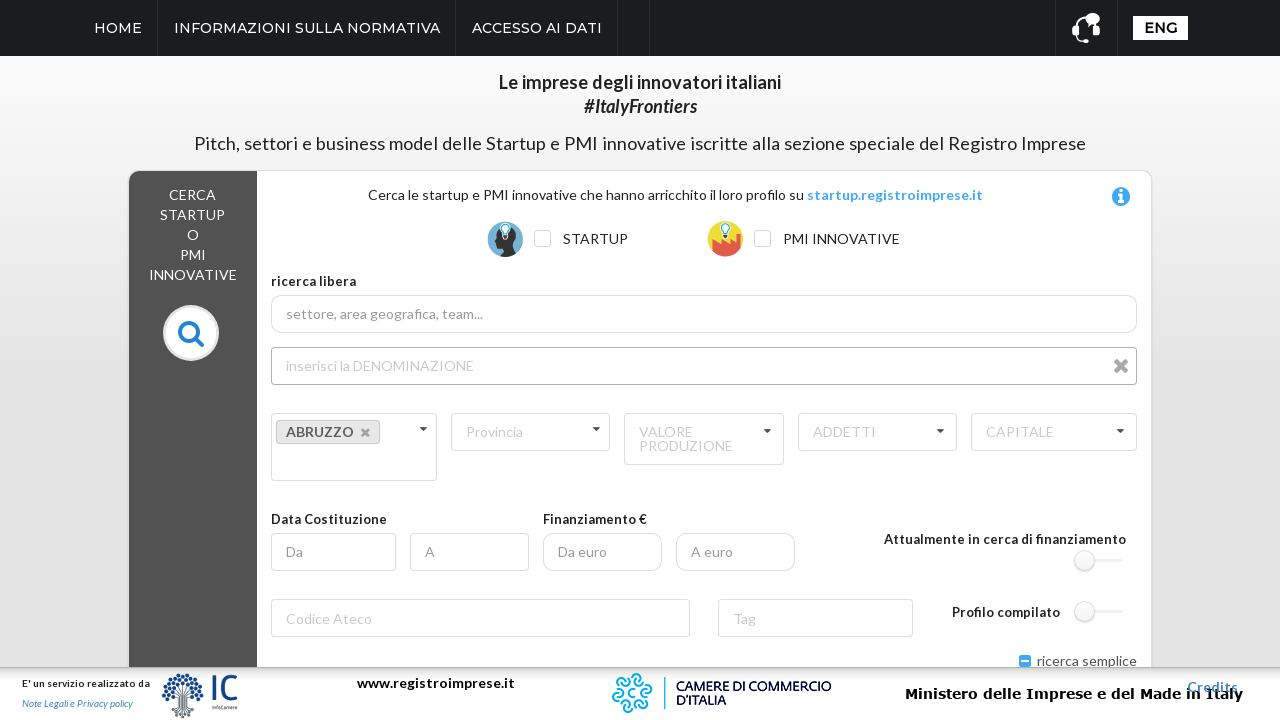

Clicked on first discover button to view startup details at (209, 360) on div.ui.button.rounded.black
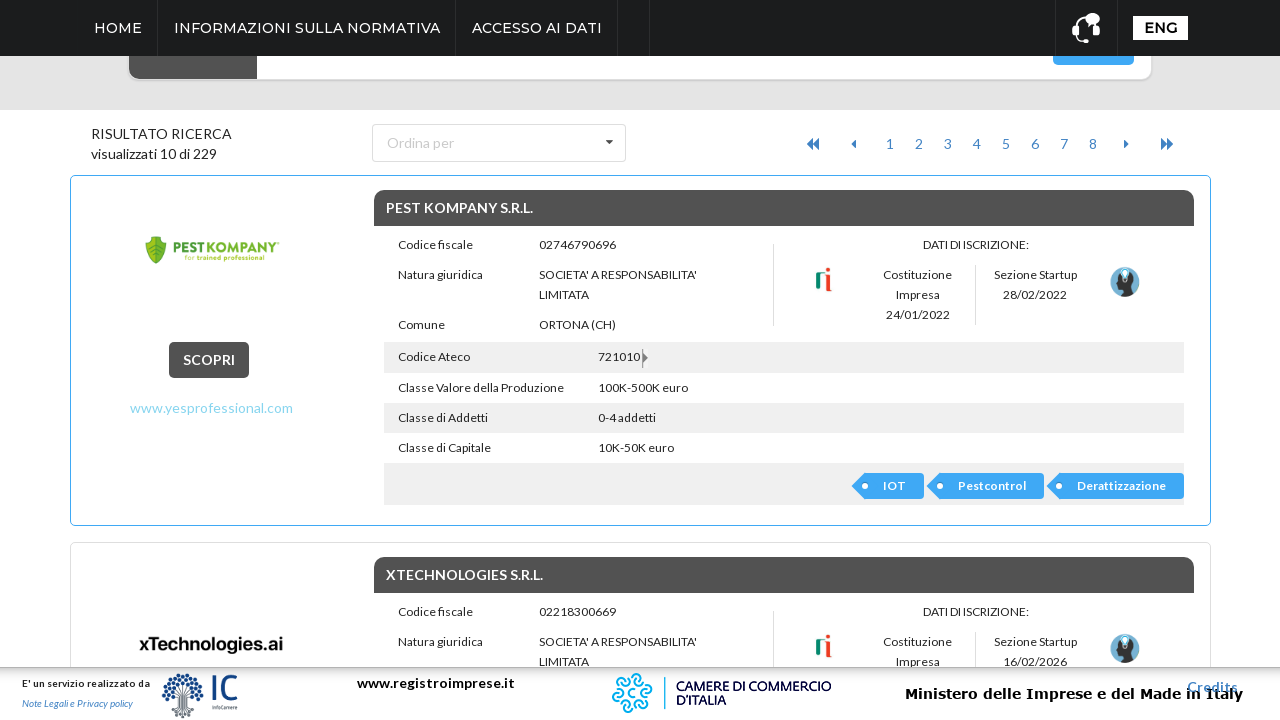

Startup detail page header loaded
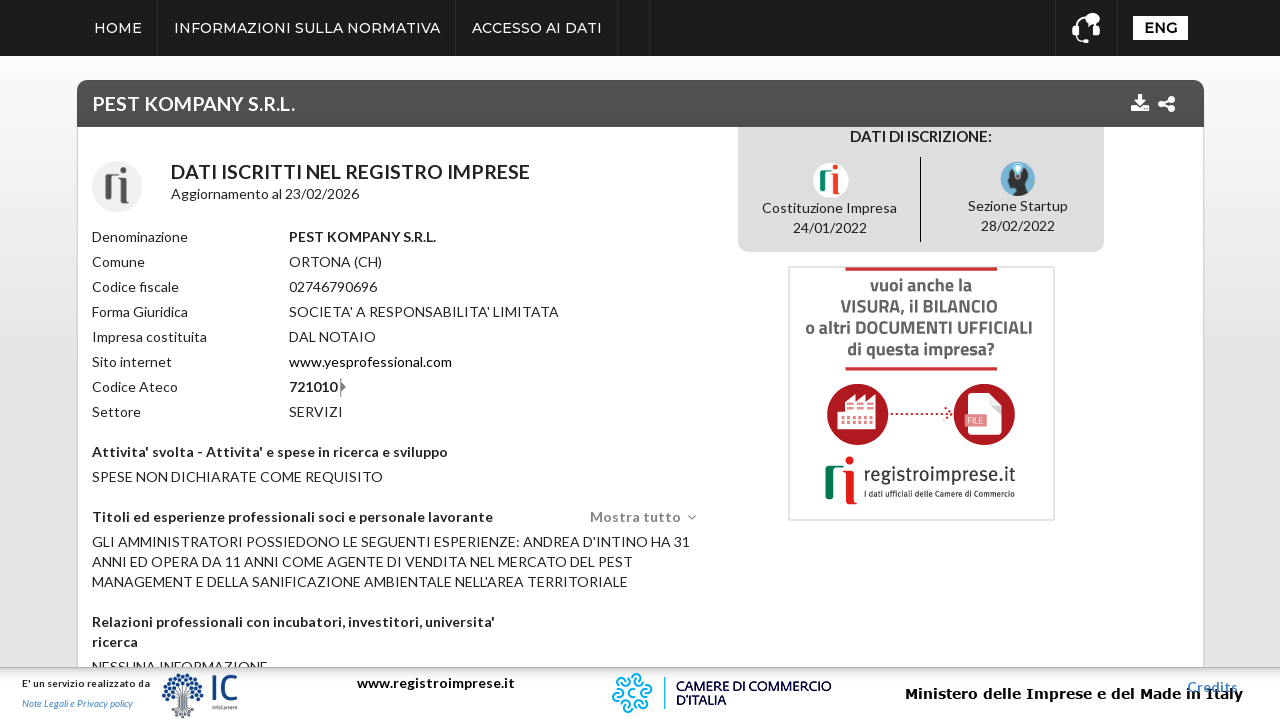

Navigated back to search results
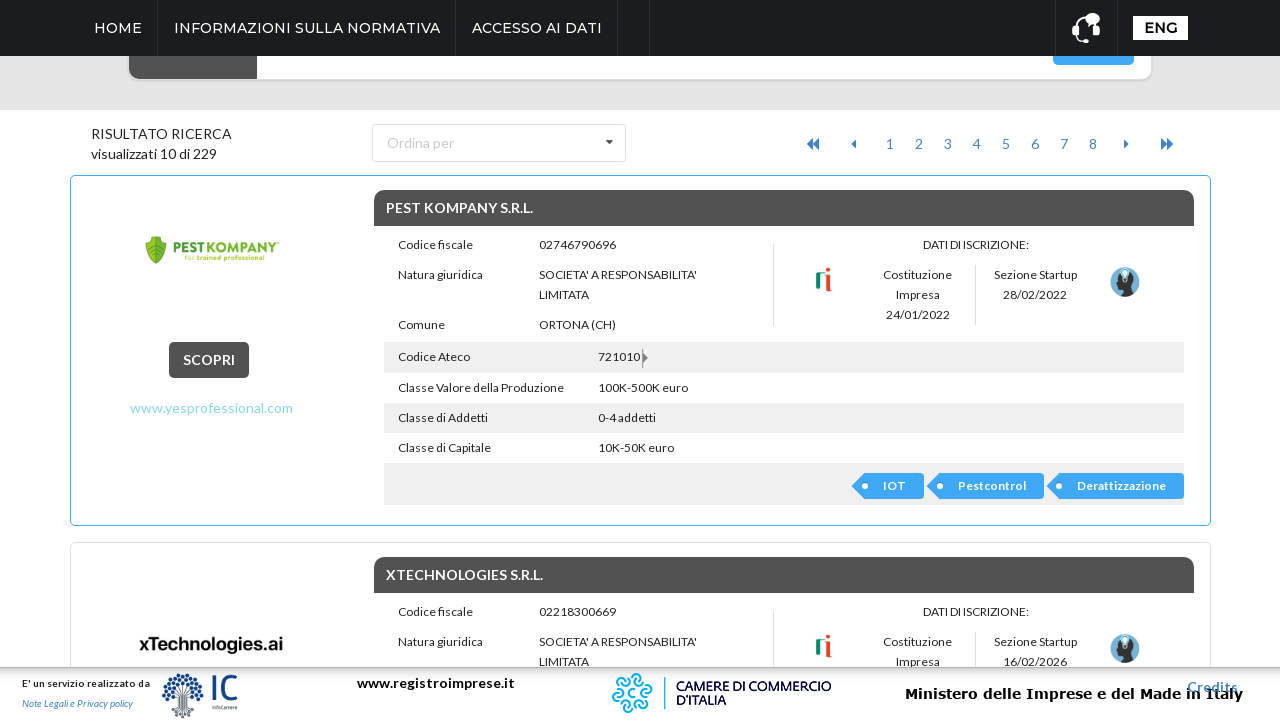

Search results reloaded after navigation
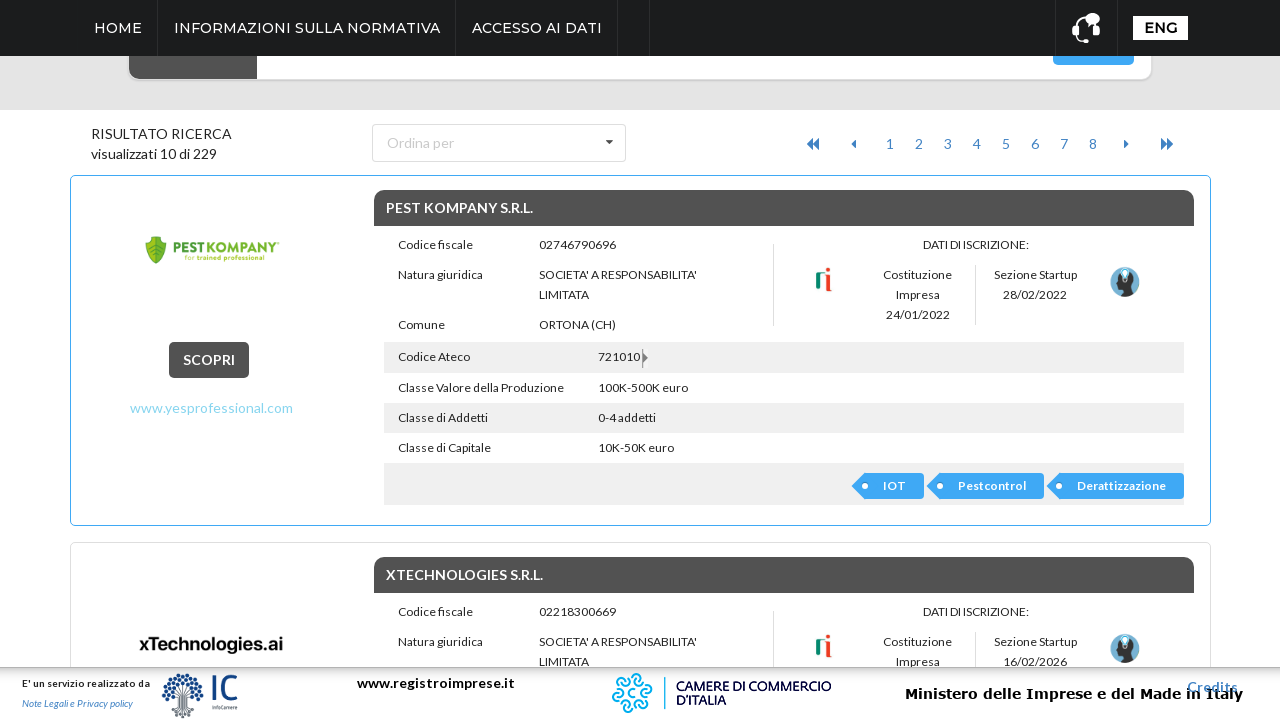

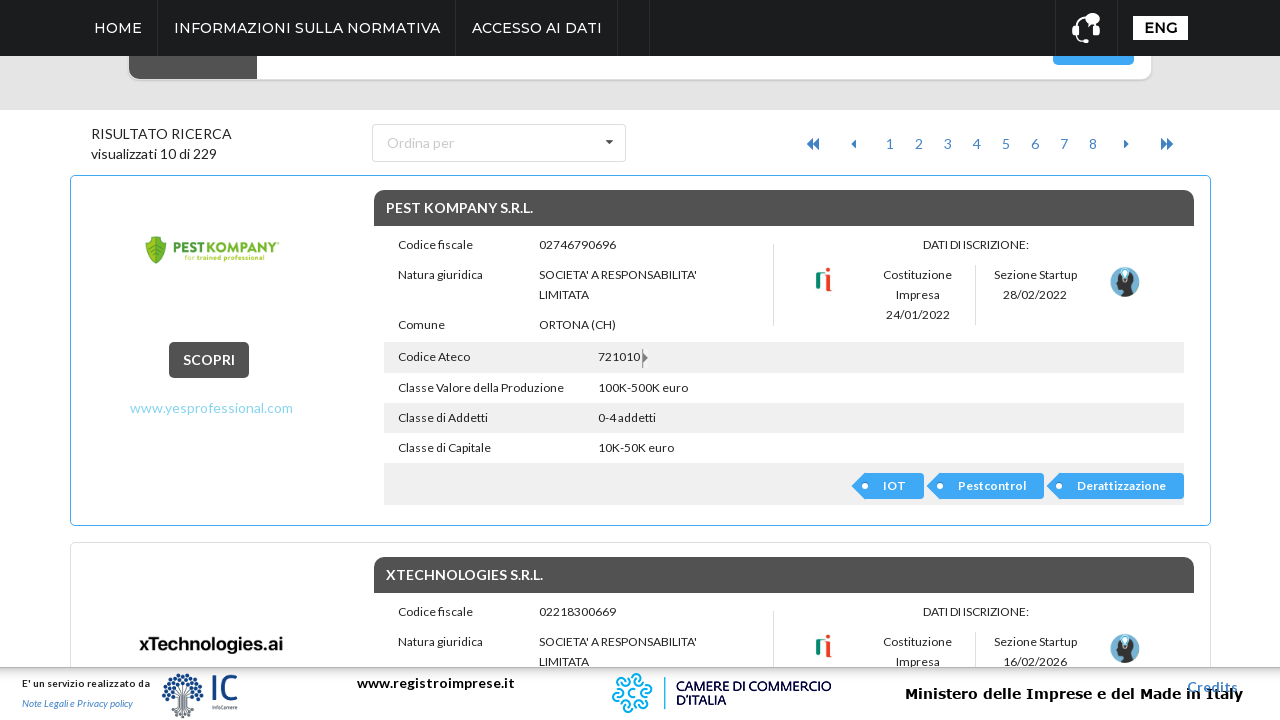